Tests search functionality on testotomasyonu.com by entering "phone" in the search box and verifying search results are displayed.

Starting URL: https://www.testotomasyonu.com

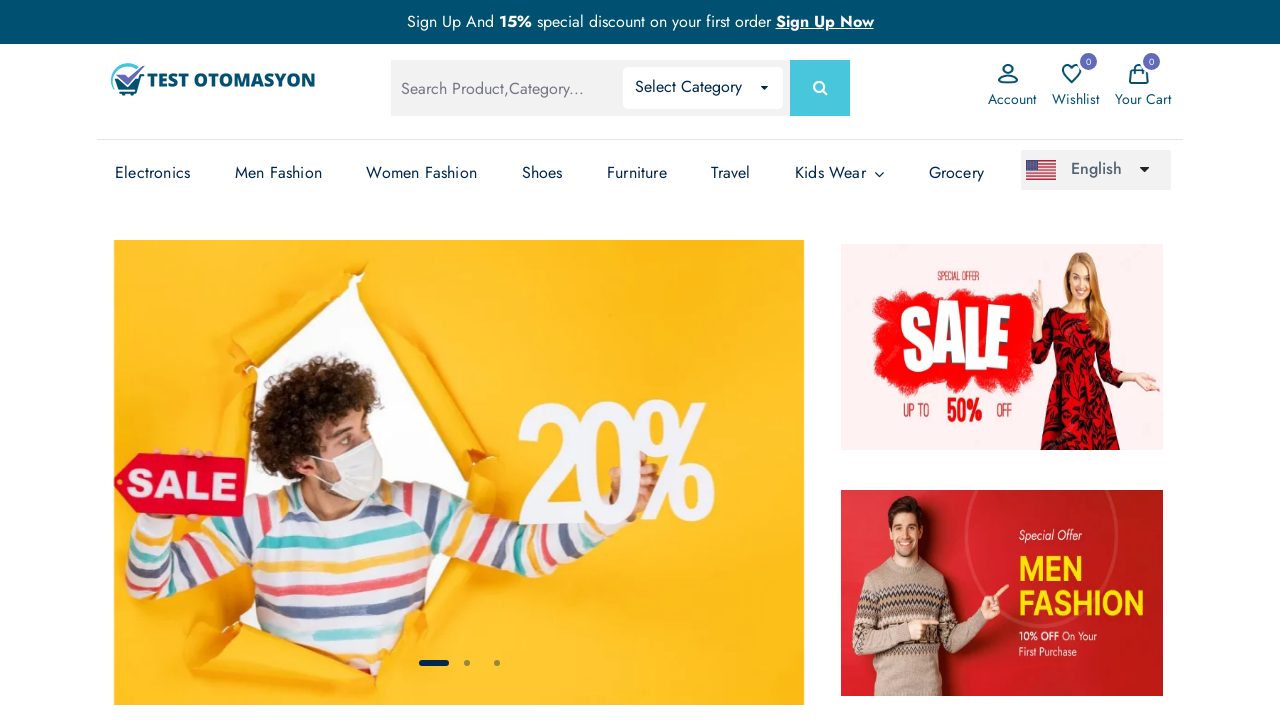

Filled search box with 'phone' on #global-search
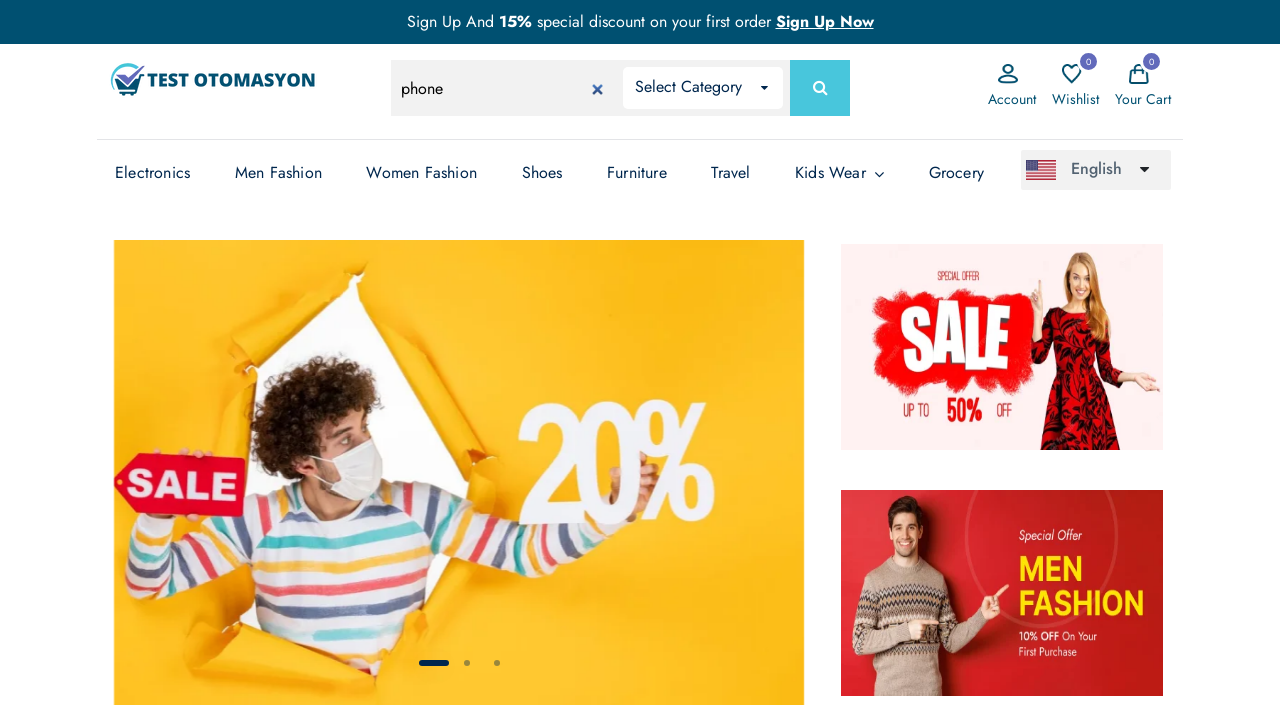

Pressed Enter to search for 'phone' on #global-search
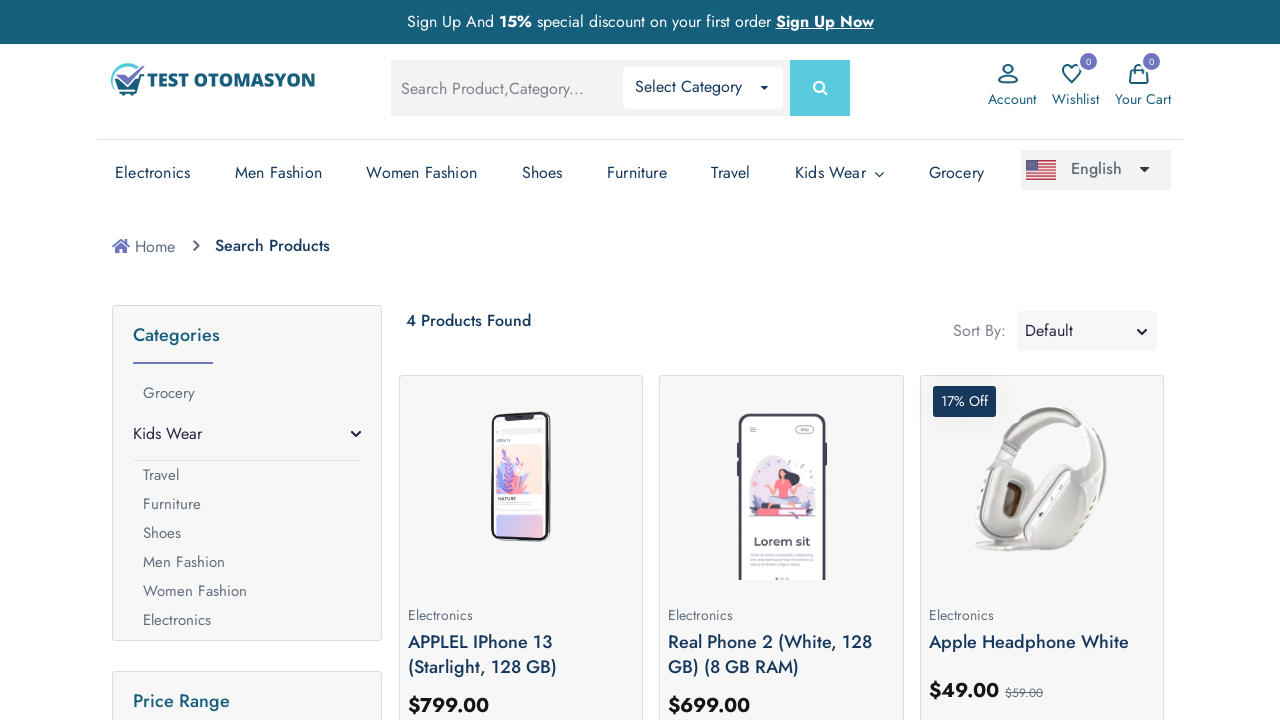

Search results loaded and product count element appeared
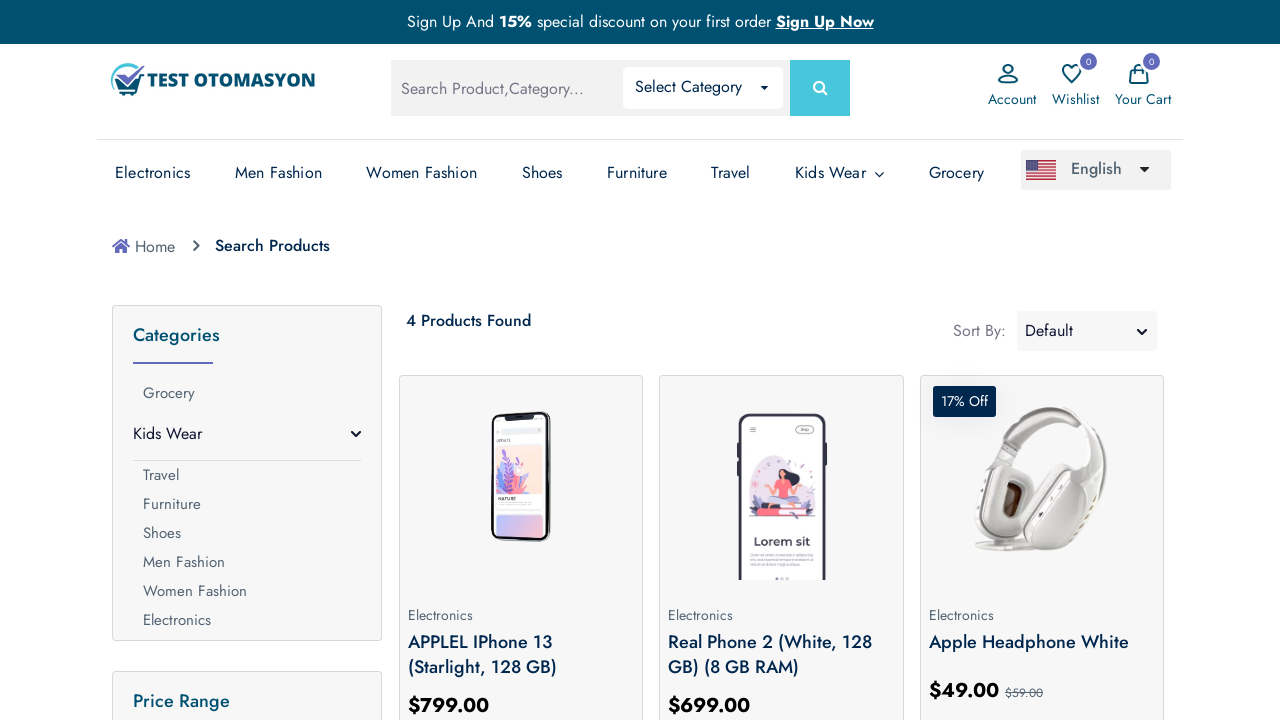

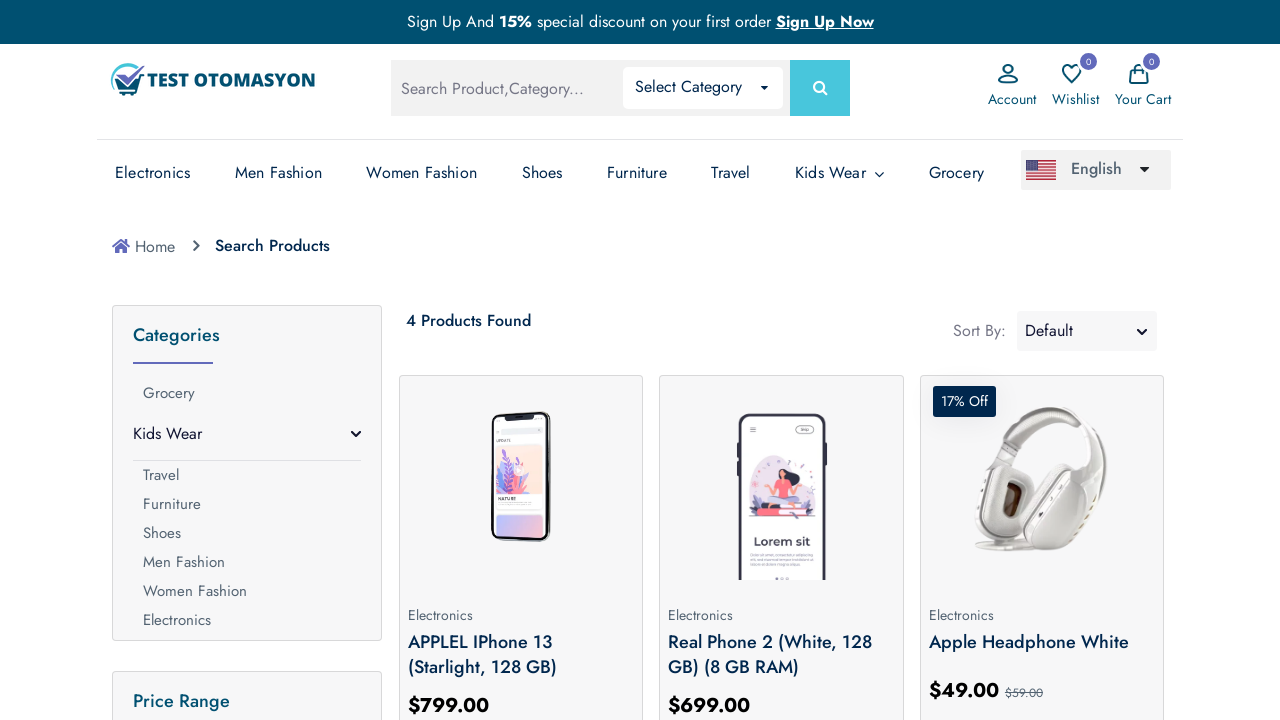